Searches for a specific product (Cashews) in the product search

Starting URL: https://rahulshettyacademy.com/seleniumPractise/#/

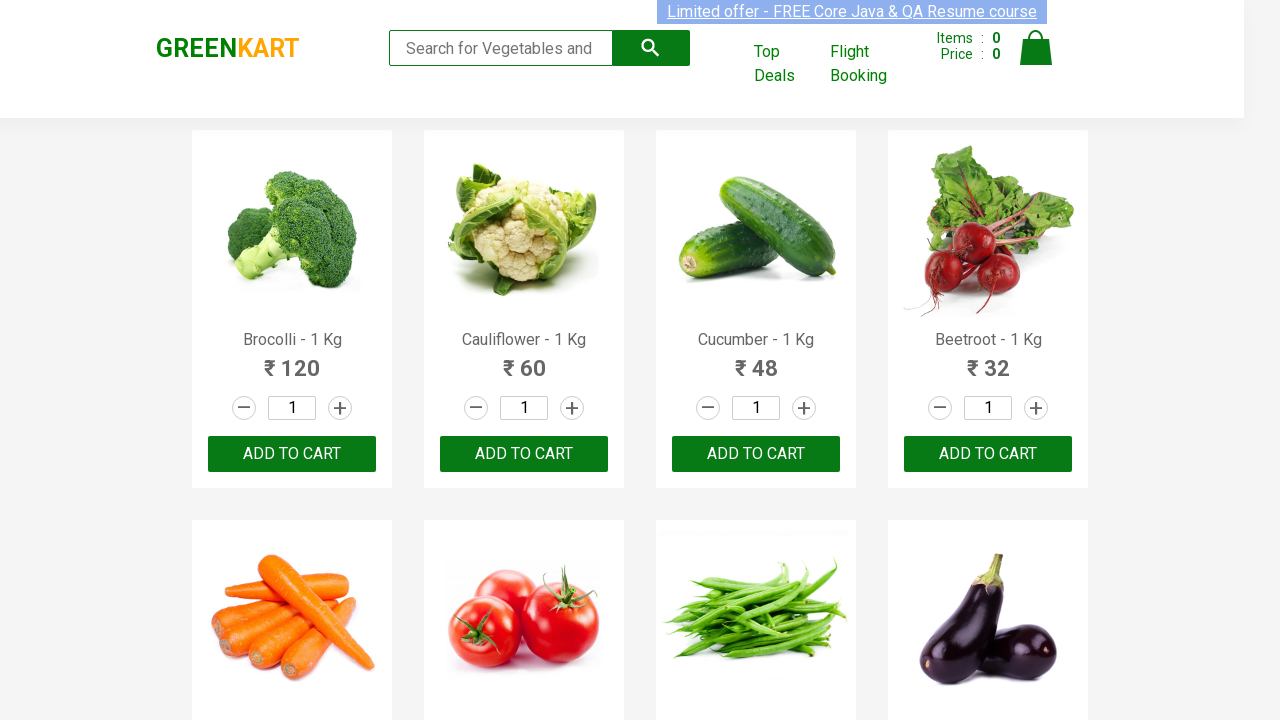

Filled search field with 'Cashews - 1 Kg' on .search-keyword
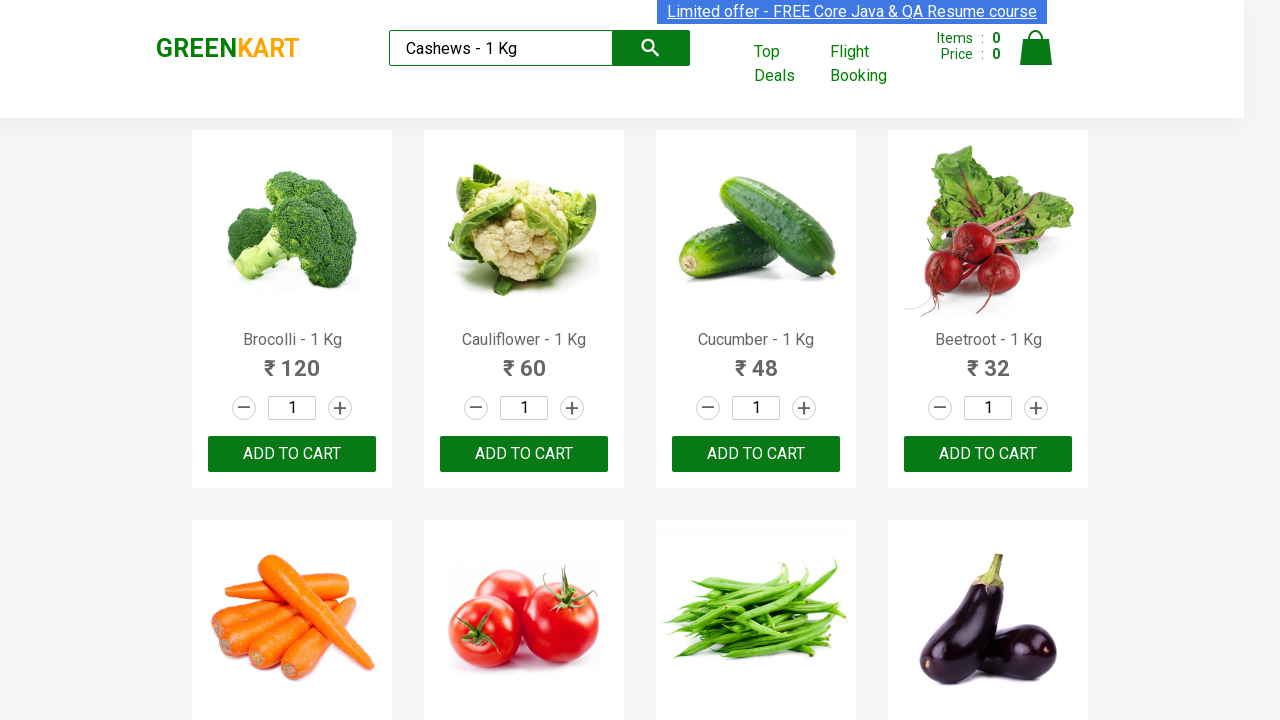

Waited 2 seconds for search results to load
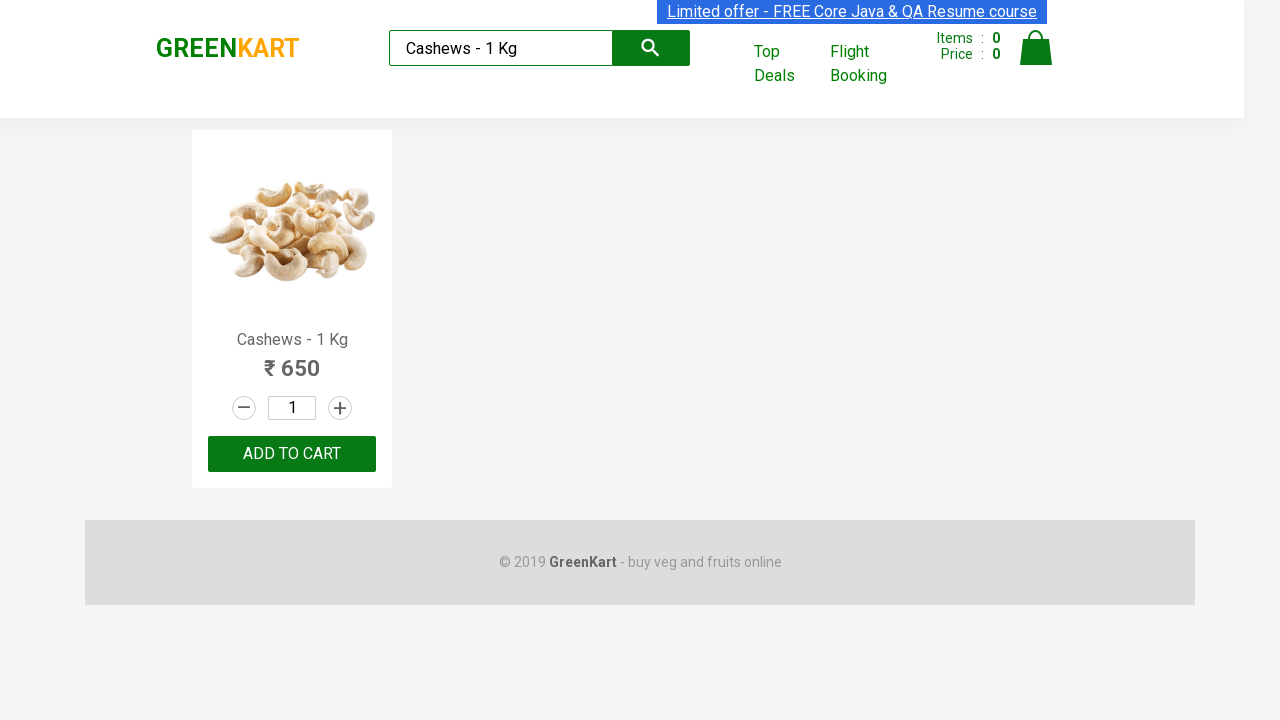

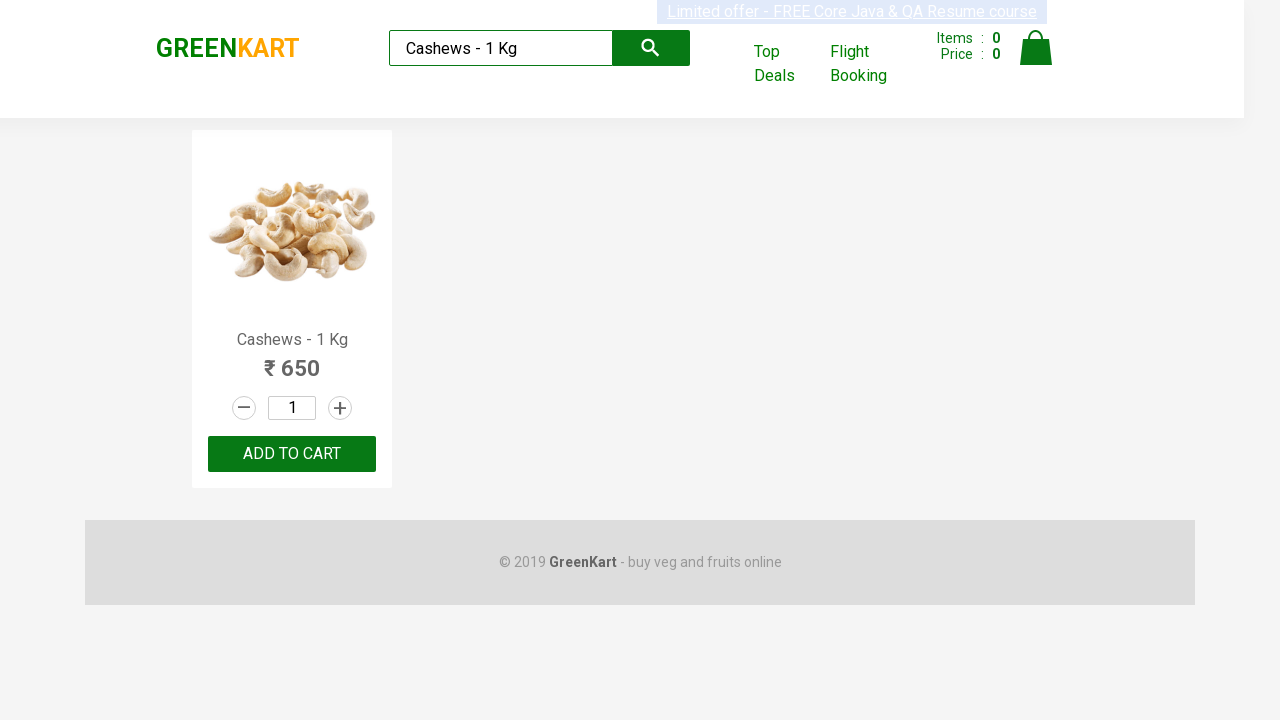